Verifies that attribution links on the About page are accessible and visible

Starting URL: https://stage.geckoadvisor.com/about

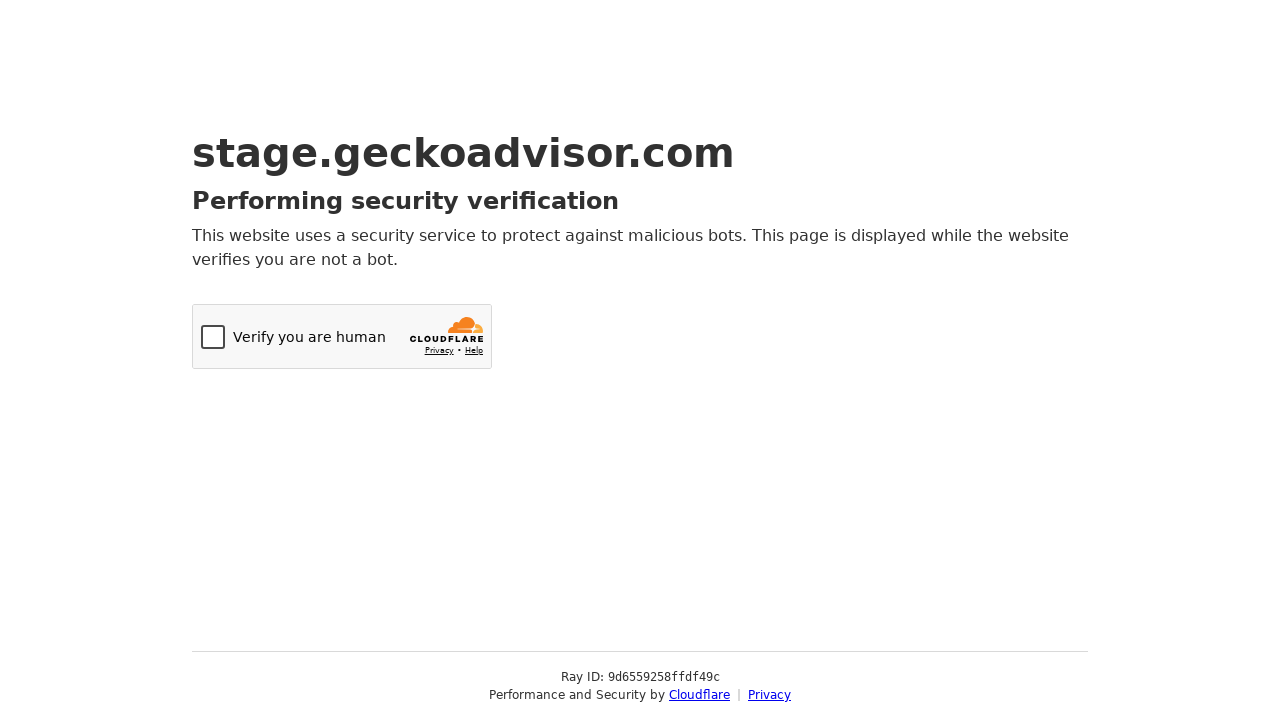

Navigated to About page
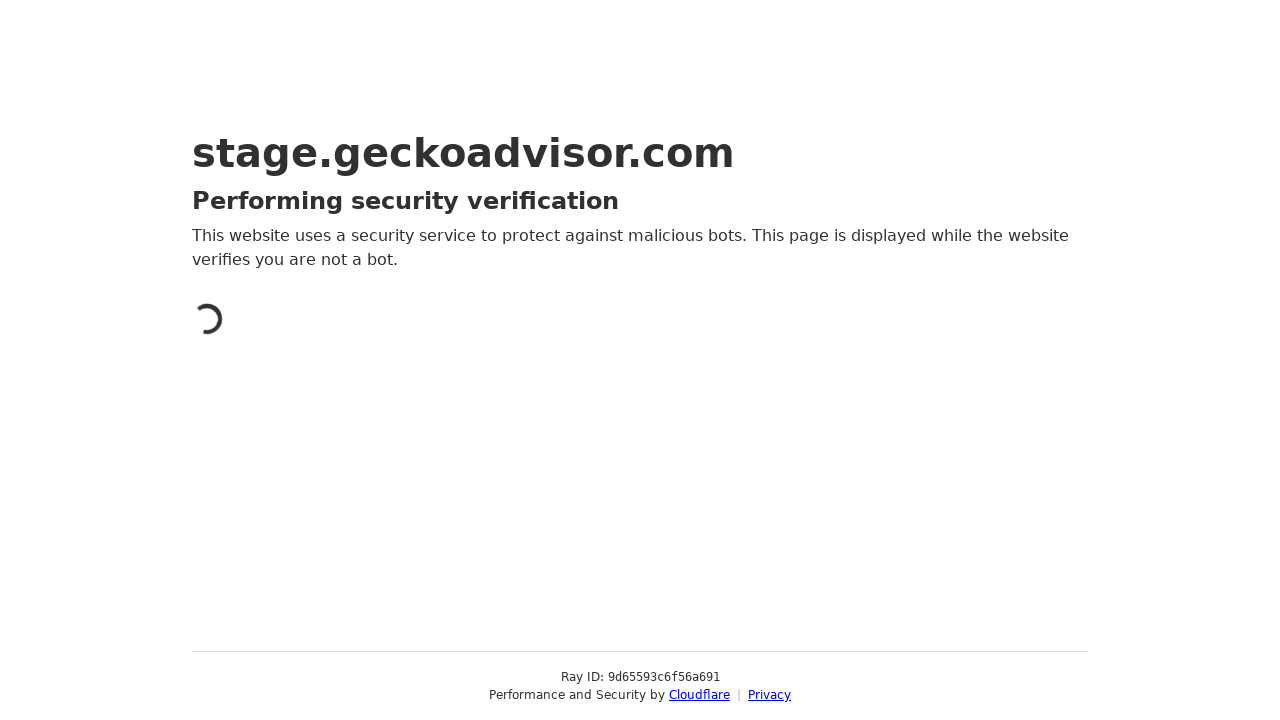

Located attribution links (GitHub, rsms.me, fonts)
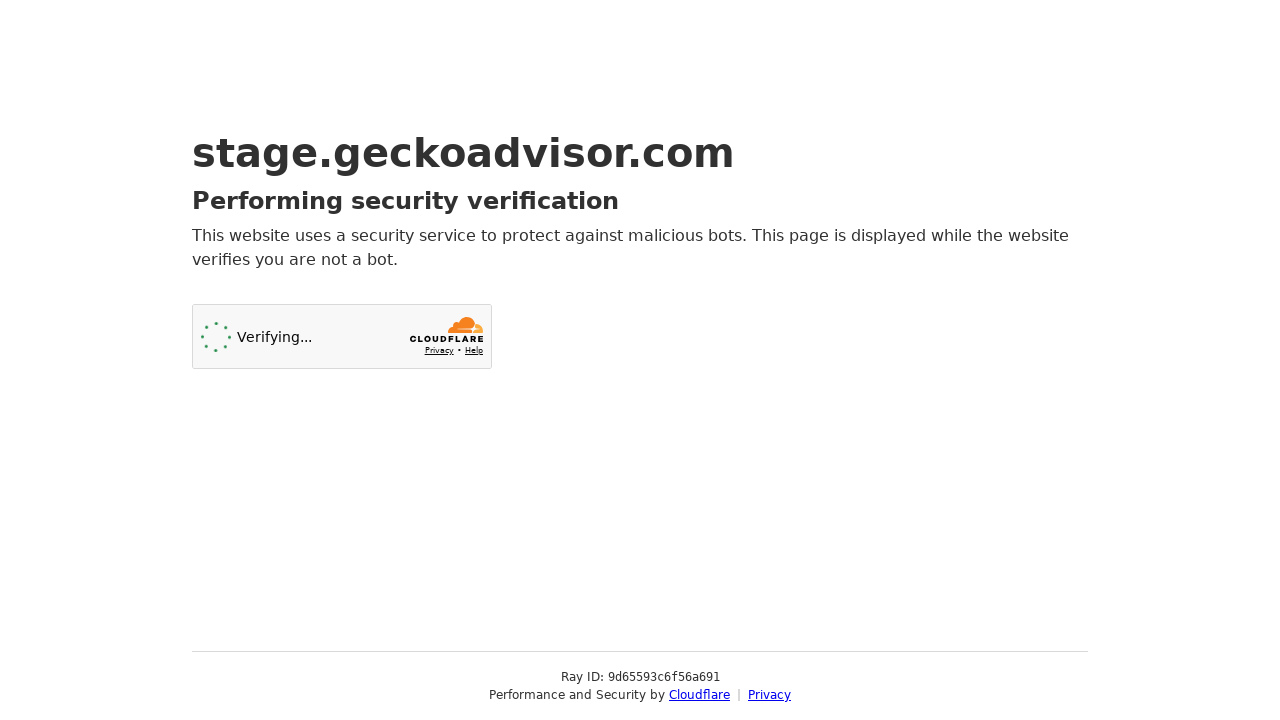

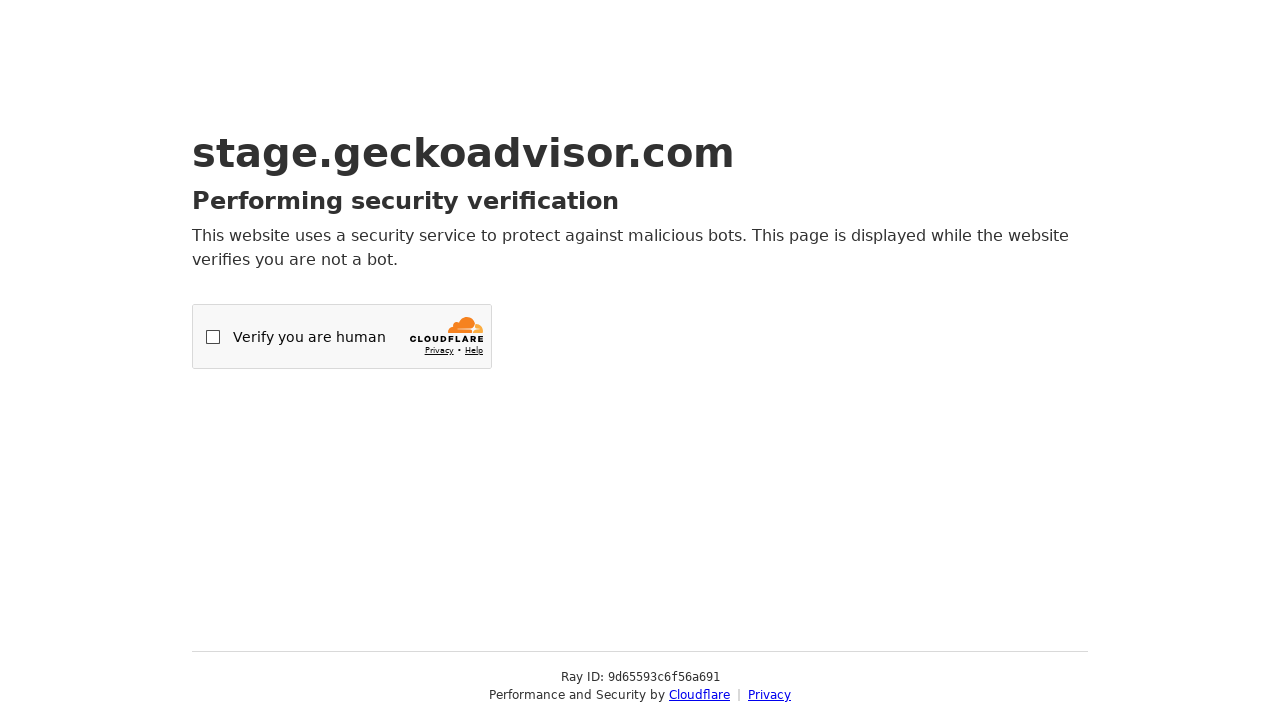